Tests jQuery UI droppable functionality by switching to an iframe and performing a drag and drop action between draggable and droppable elements

Starting URL: https://jqueryui.com/droppable/

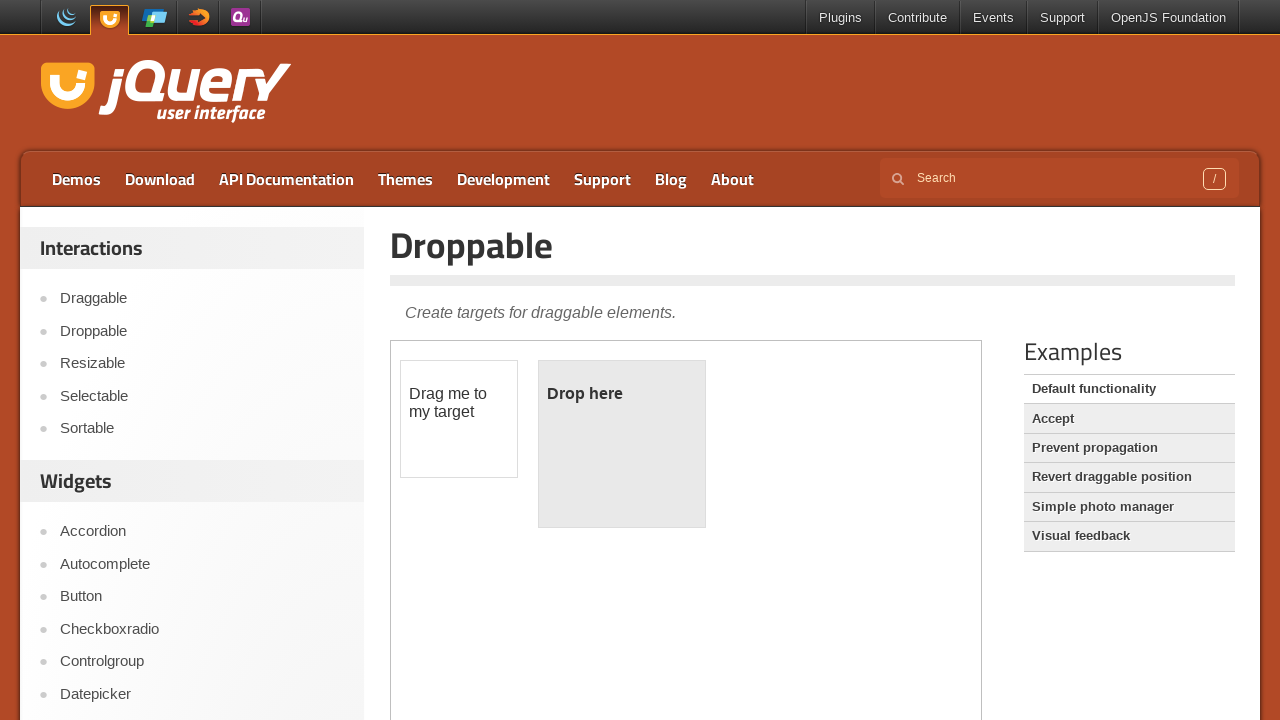

Located iframe containing drag and drop demo
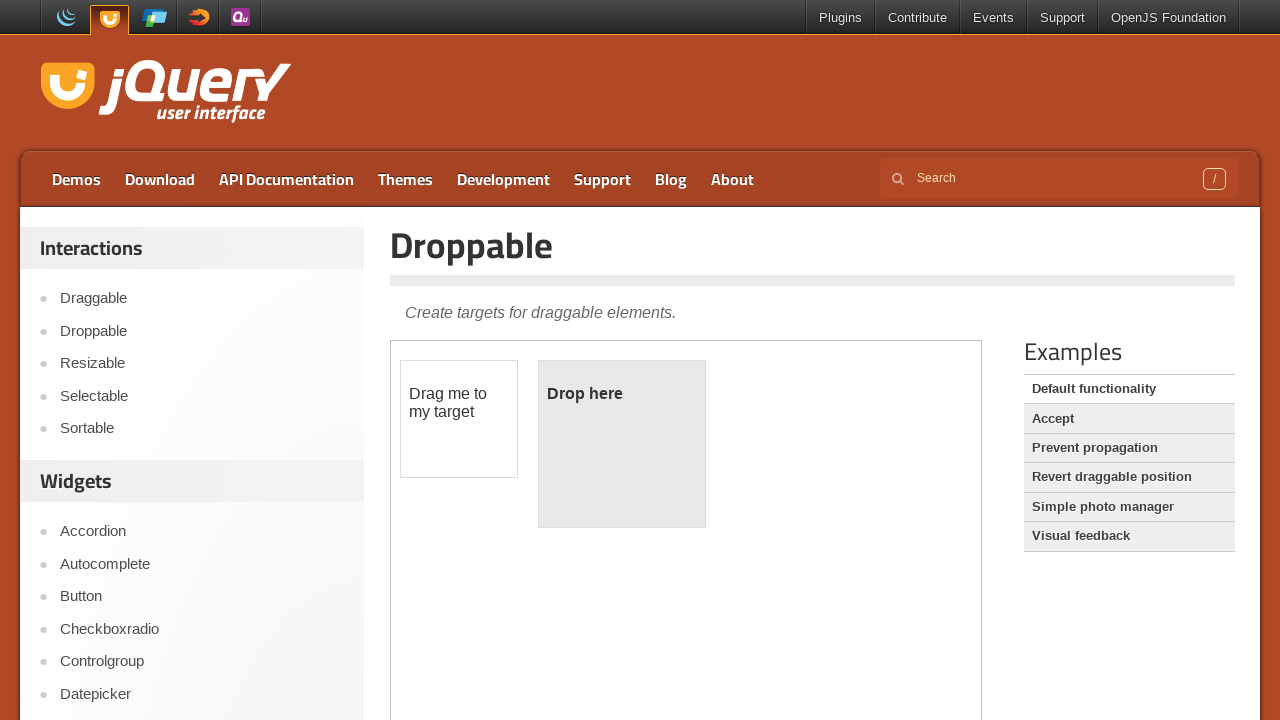

Located draggable element with id 'draggable'
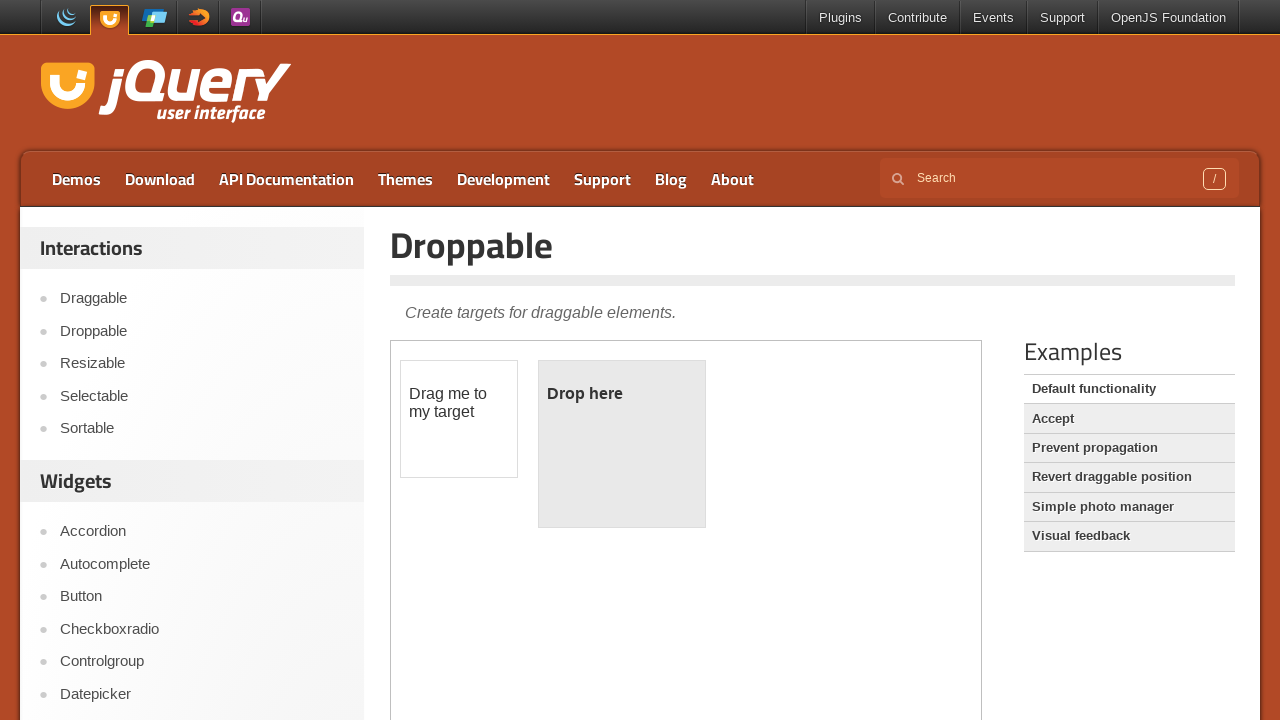

Located droppable element with id 'droppable'
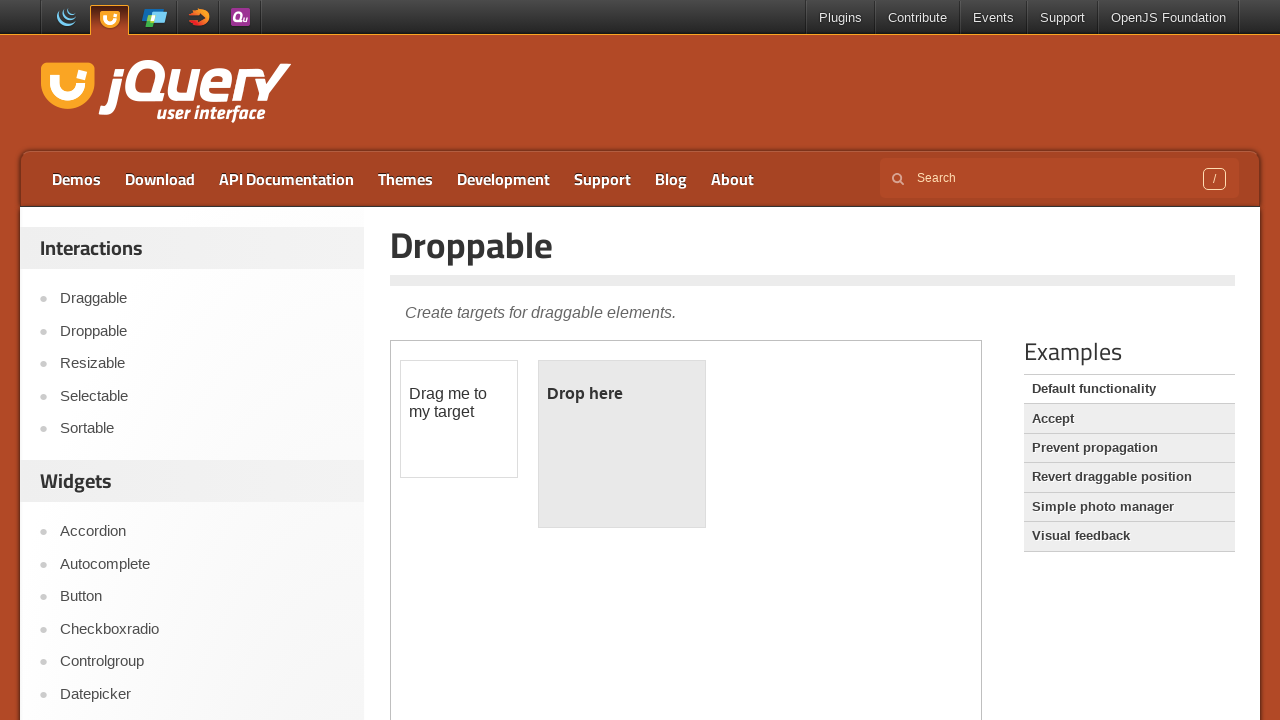

Performed drag and drop action from draggable to droppable element at (622, 444)
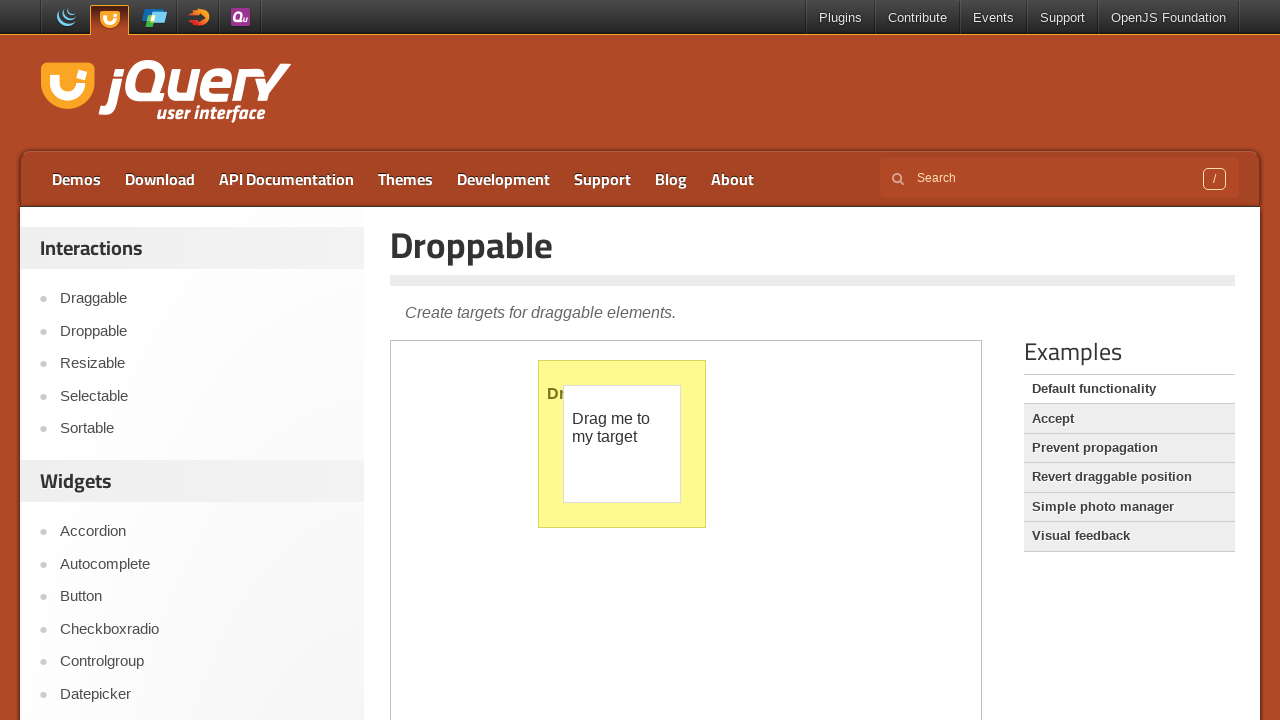

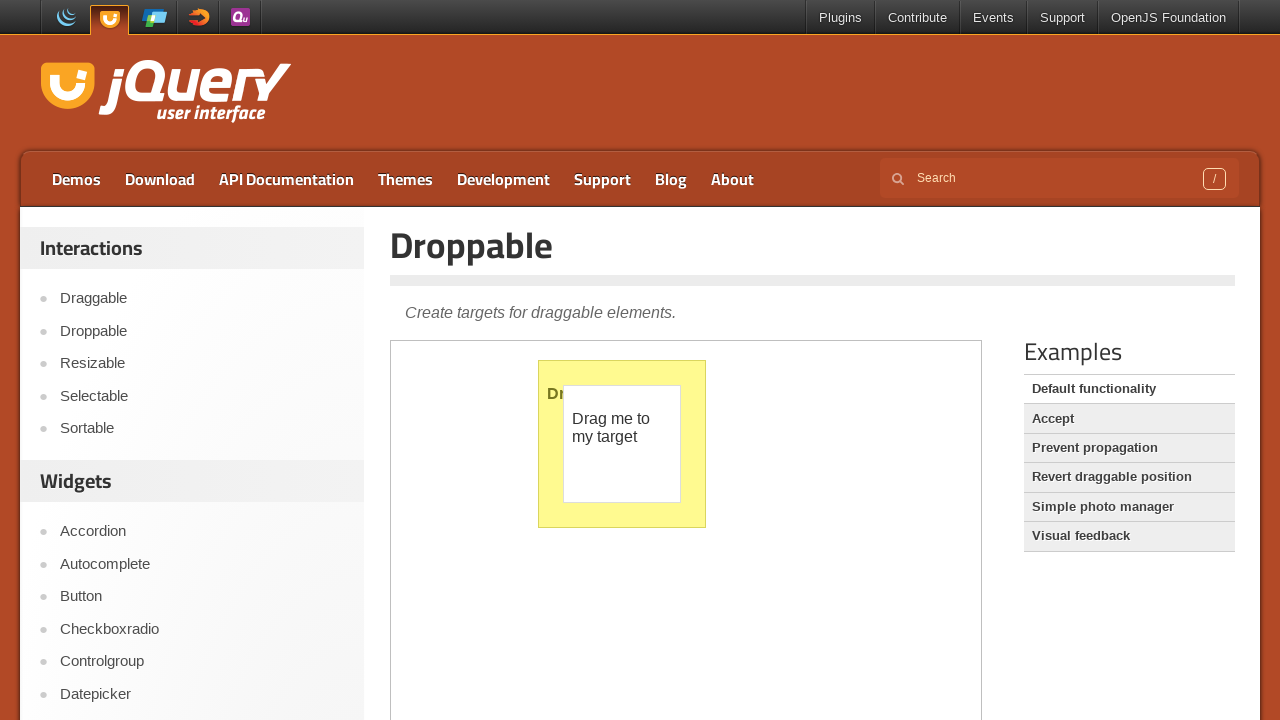